Tests window handling by clicking a button that opens a new window, switching to the child window, and verifying the heading text.

Starting URL: https://demoqa.com/browser-windows

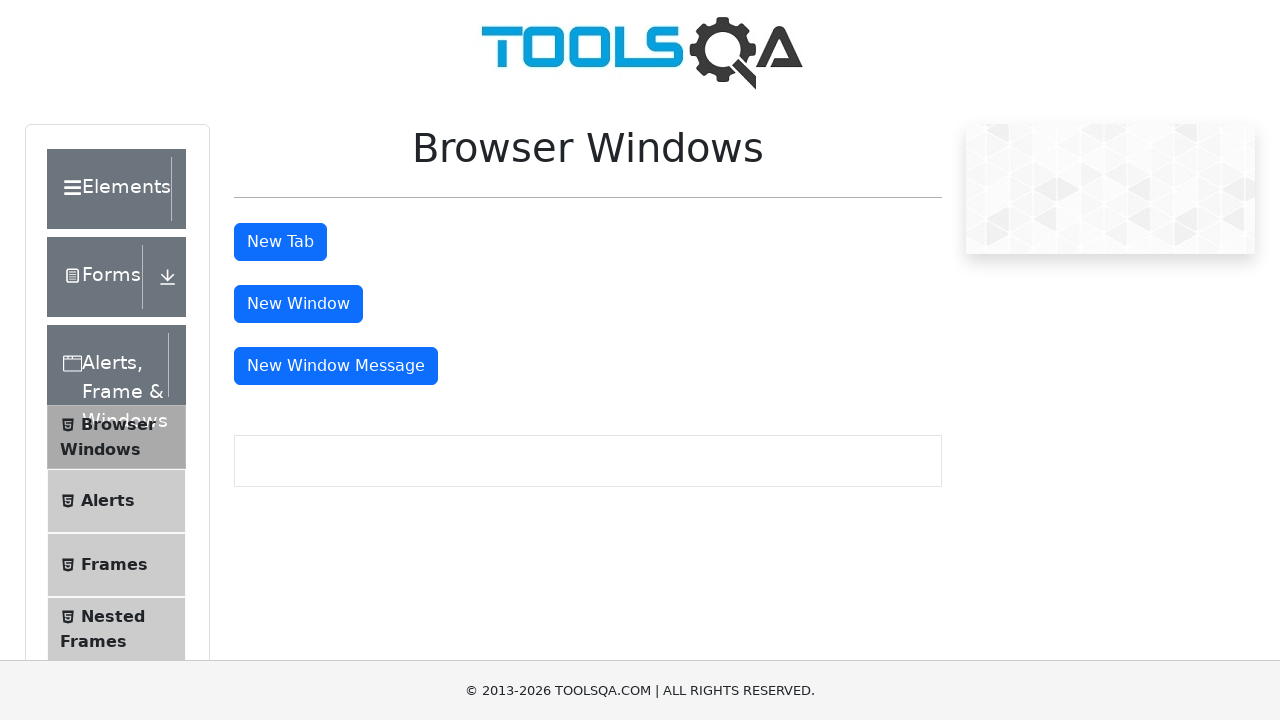

Clicked button to open new window at (298, 304) on #windowButton
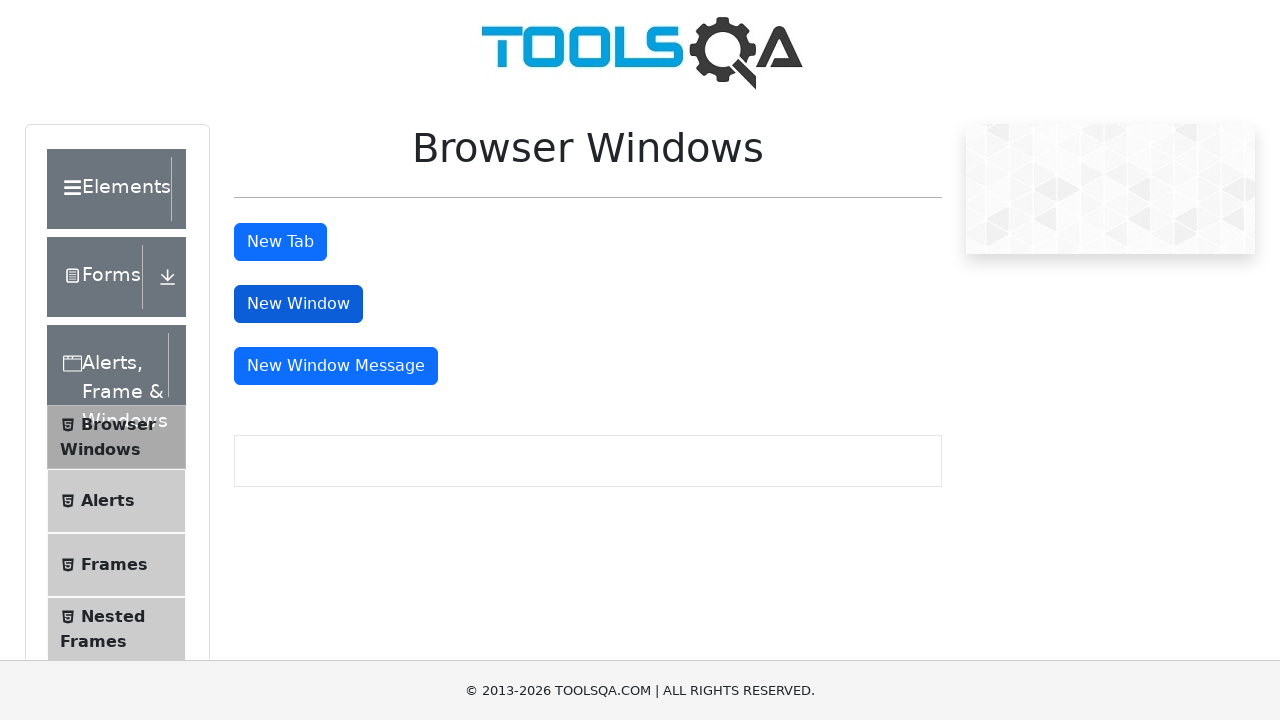

Captured new window/page handle
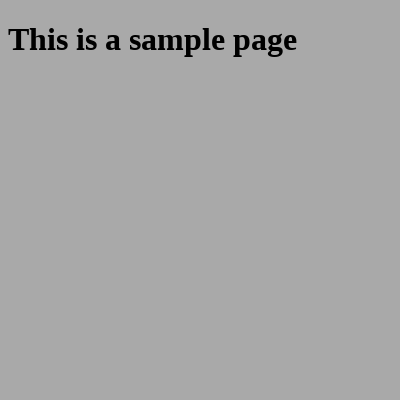

New page loaded successfully
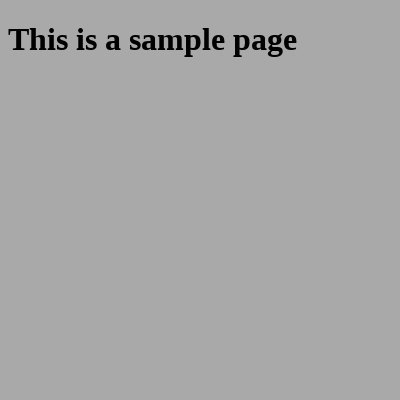

Retrieved heading text: 'This is a sample page'
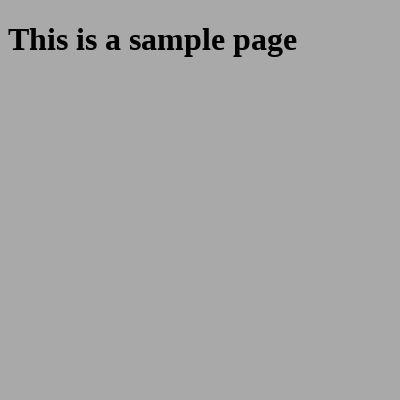

Verified heading text matches expected value 'This is a sample page'
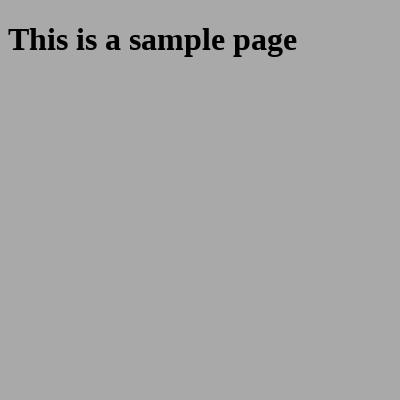

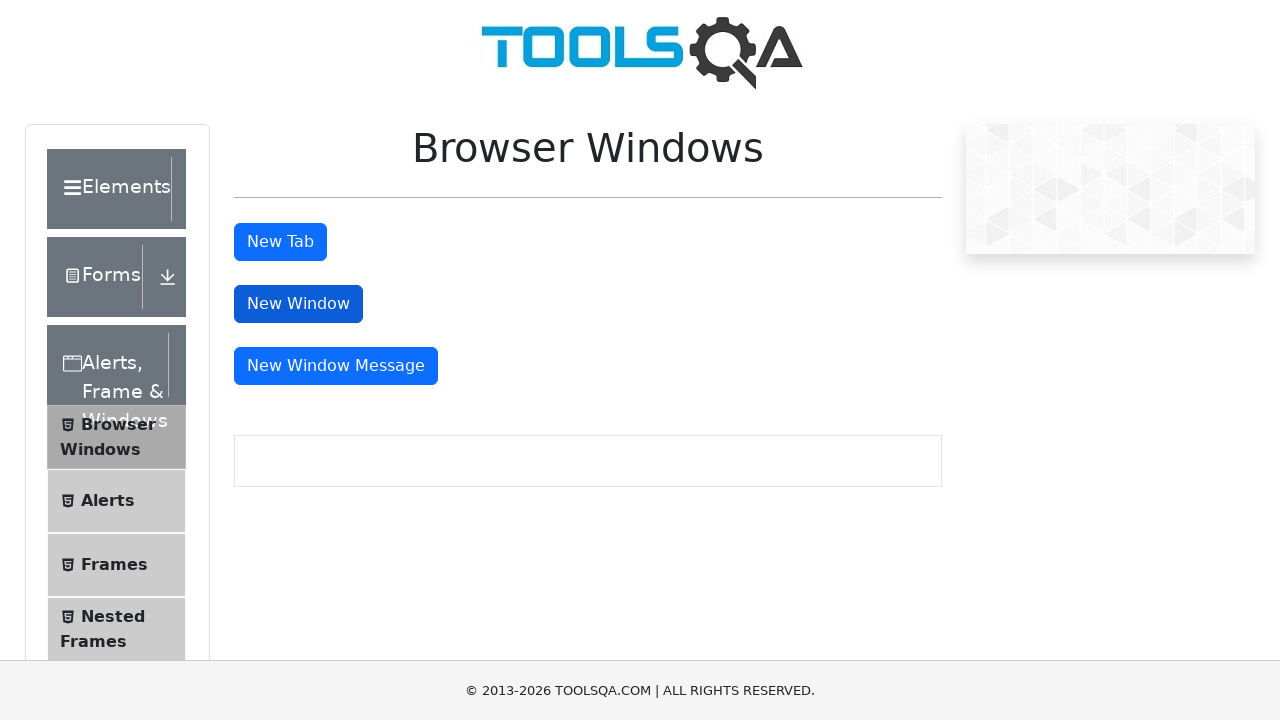